Tests filling out a practice form by entering personal information including first name, last name, email, gender selection, phone number, address, and submitting the form.

Starting URL: https://demoqa.com/automation-practice-form

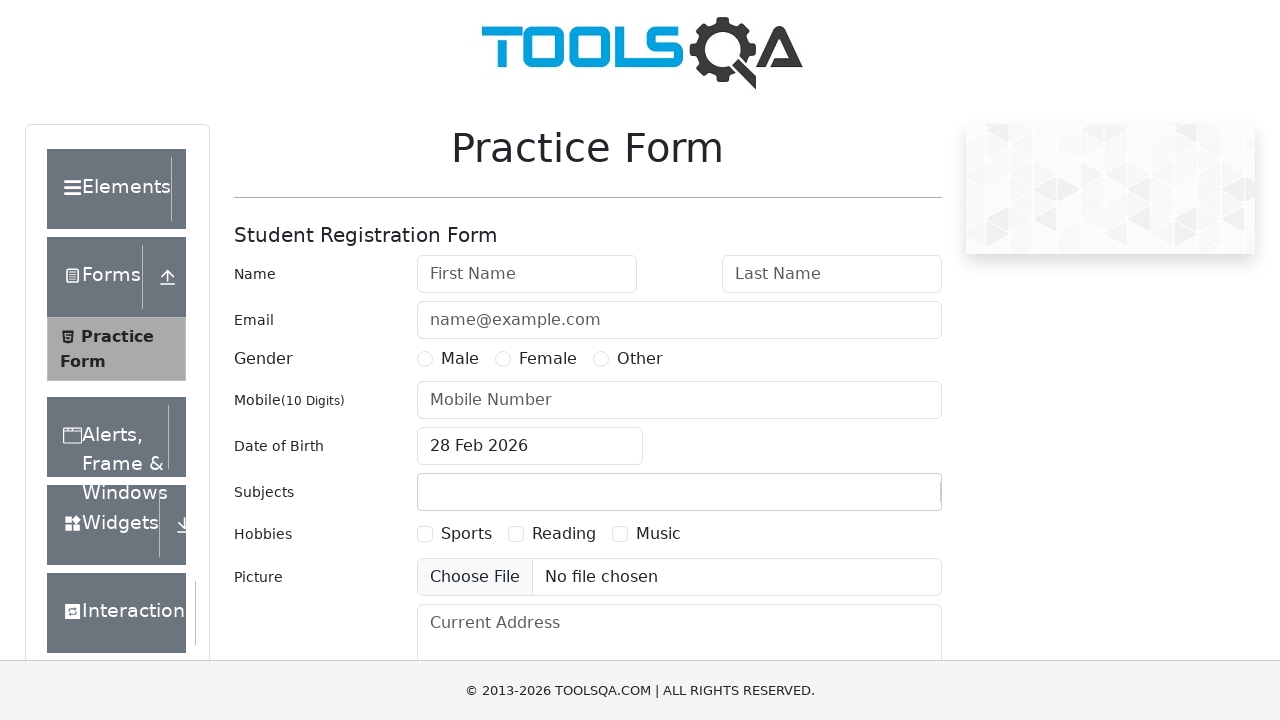

Filled first name field with 'pinky' on input#firstName
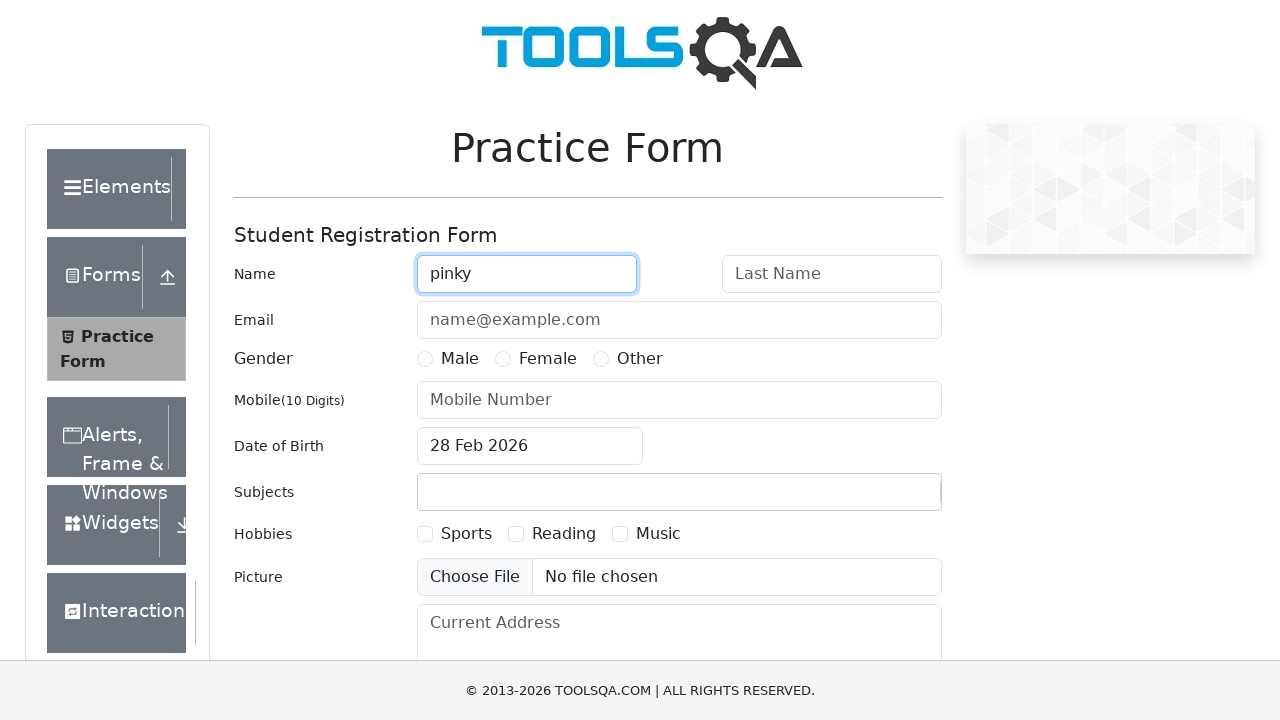

Filled last name field with 'R' on input#lastName
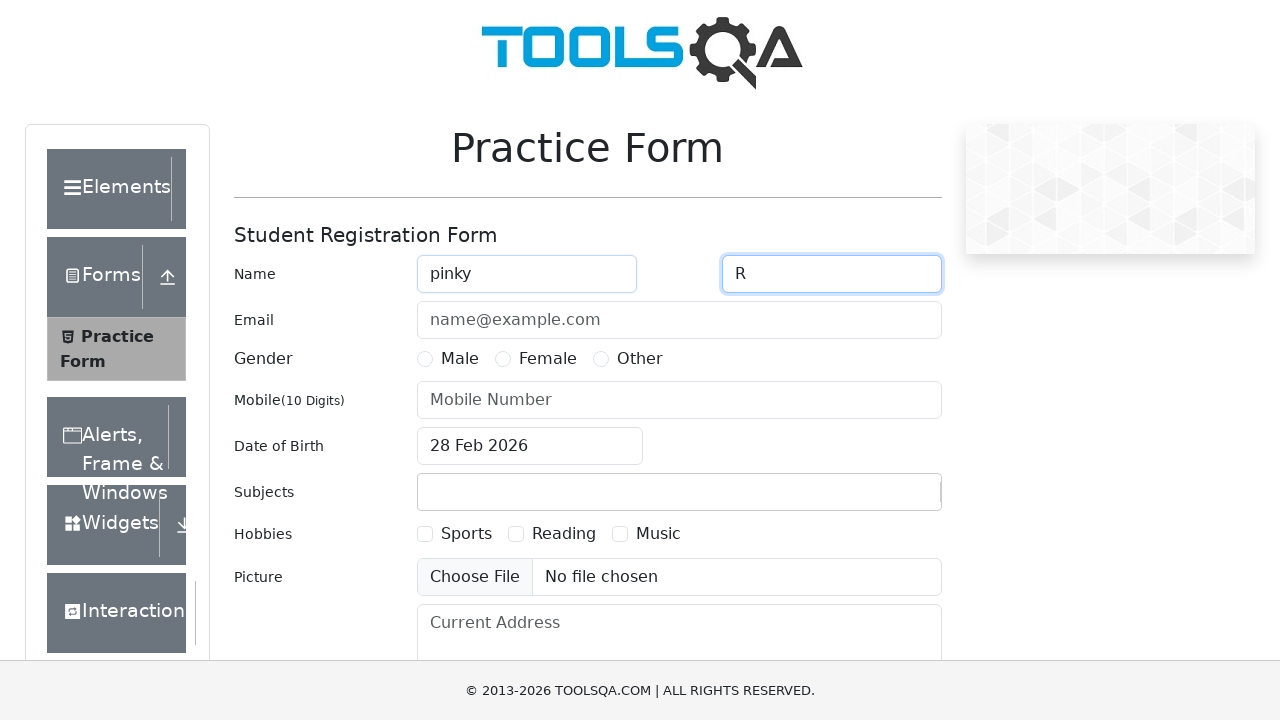

Filled email field with 'testuser@example.com' on input#userEmail
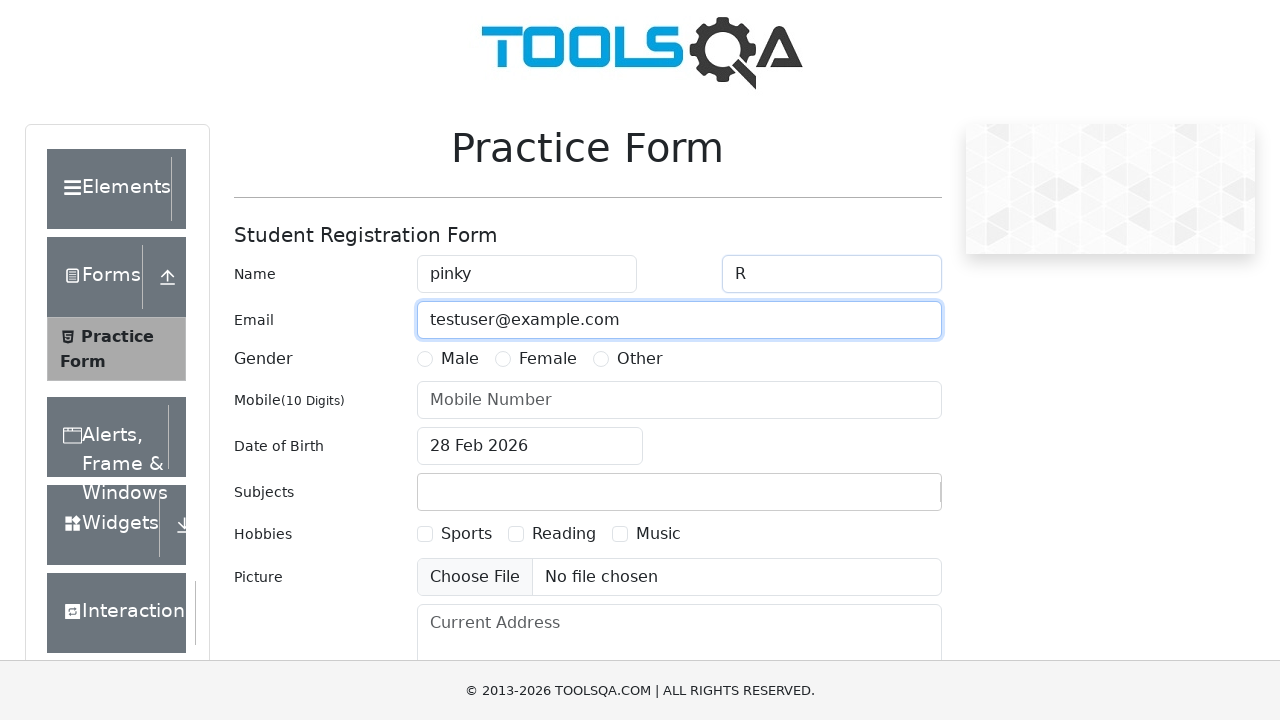

Selected Female gender option at (548, 359) on label[for='gender-radio-2']
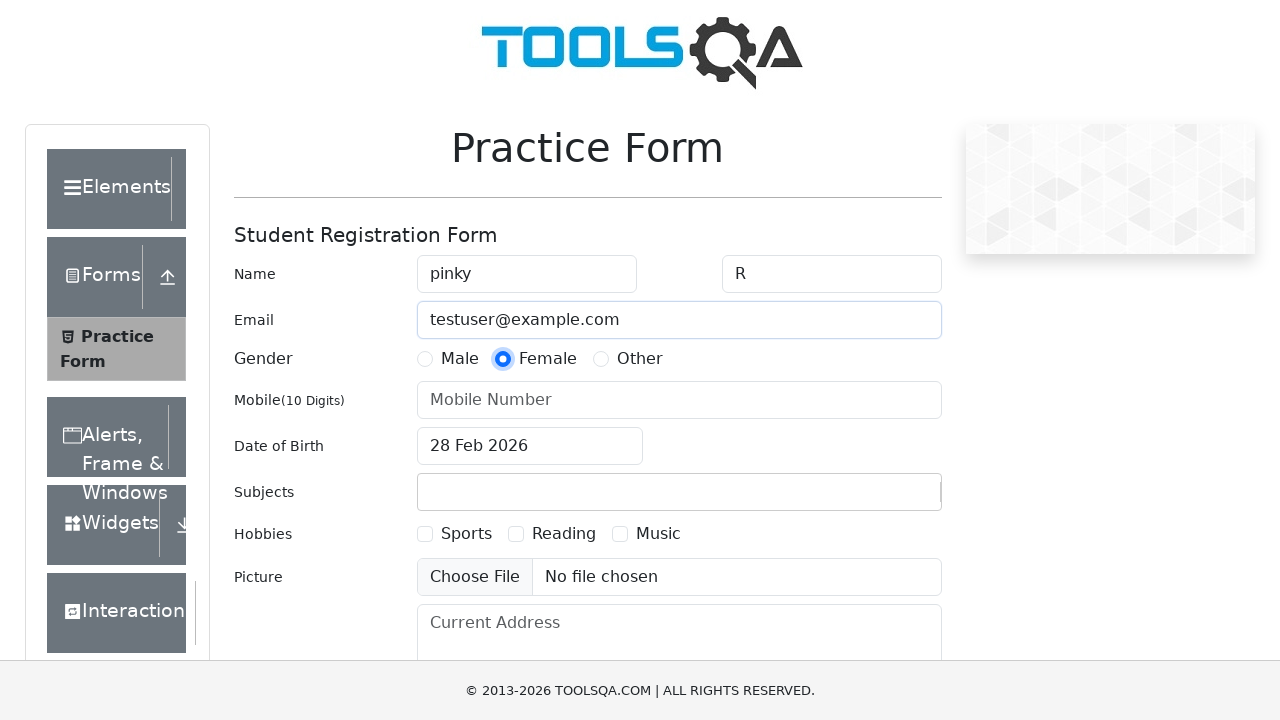

Filled mobile number field with '1234567898' on input#userNumber
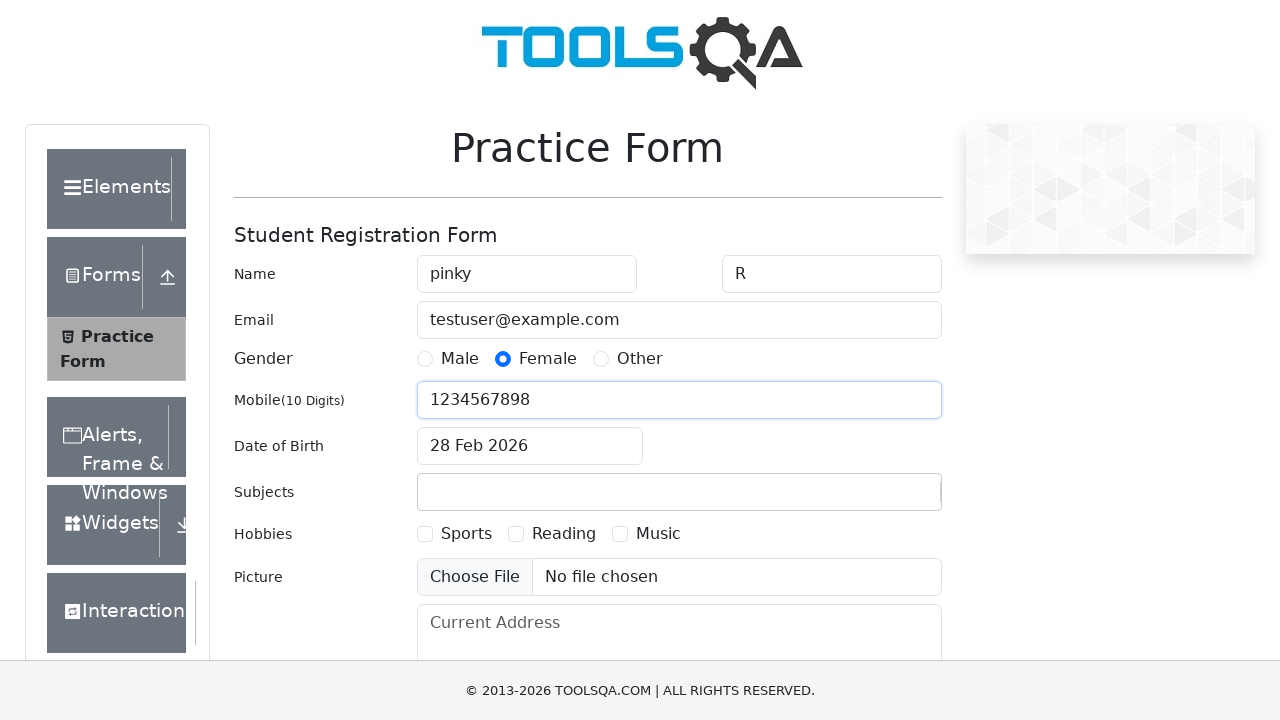

Clicked on upload picture field at (679, 577) on input#uploadPicture
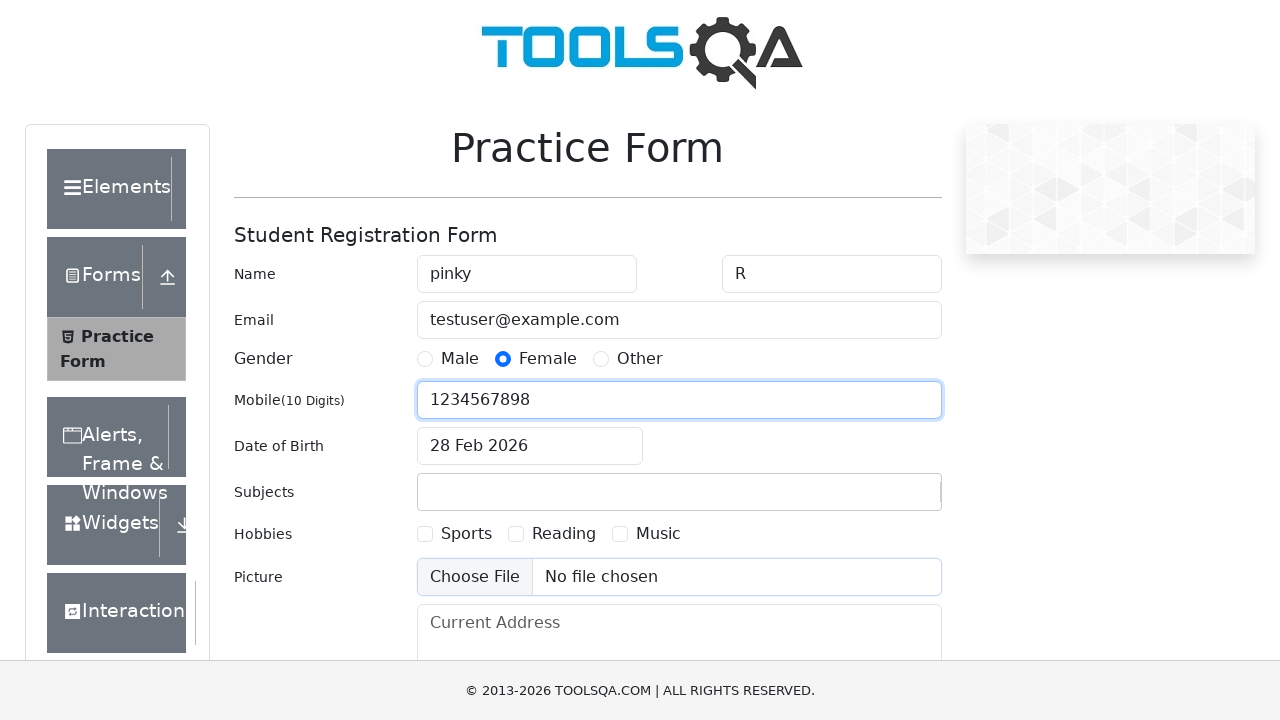

Filled current address field with '12,qwerty,56778' on textarea#currentAddress
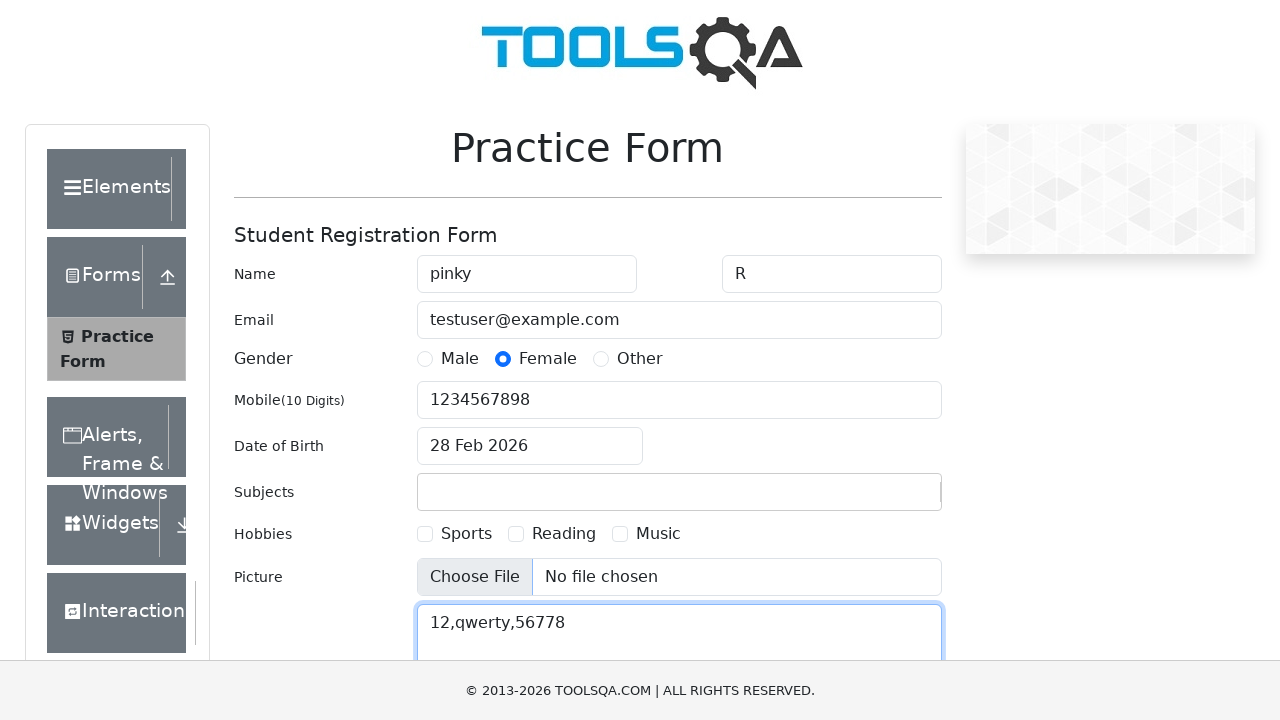

Clicked submit button to complete form submission at (885, 499) on button#submit
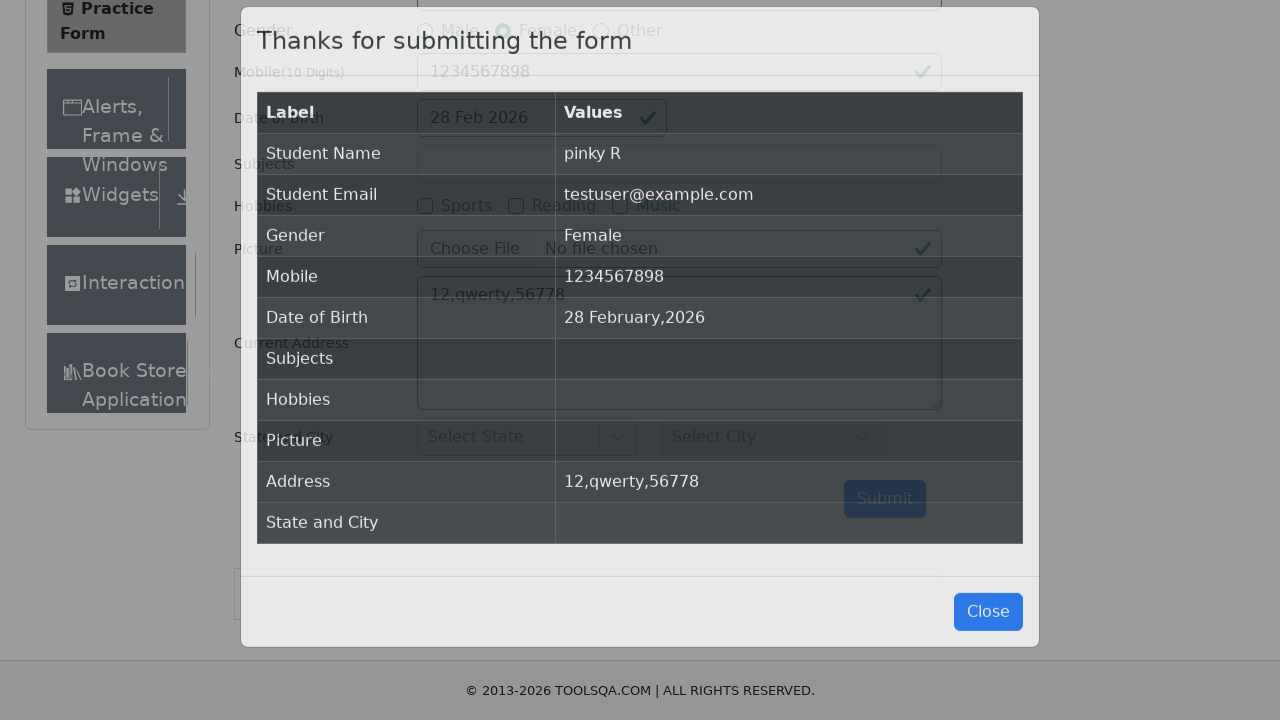

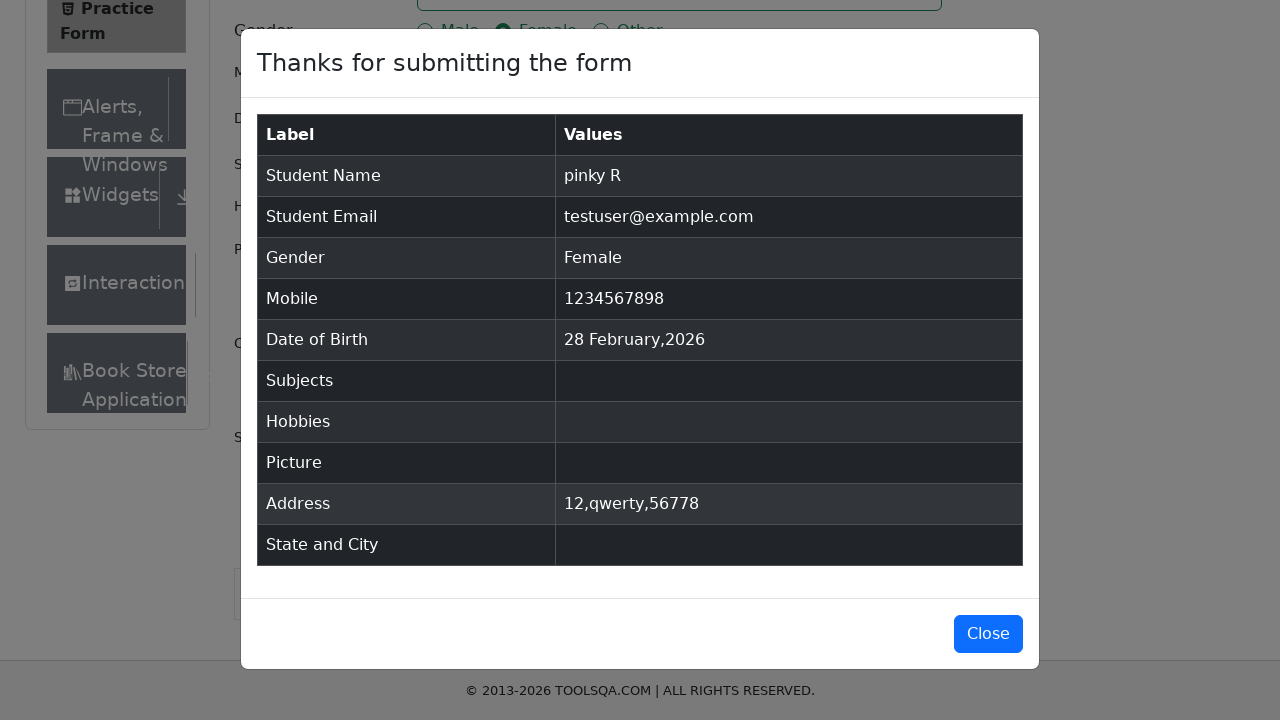